Tests autocomplete functionality by typing a character in an input field and selecting an option from the autocomplete dropdown.

Starting URL: https://jqueryui.com/autocomplete/

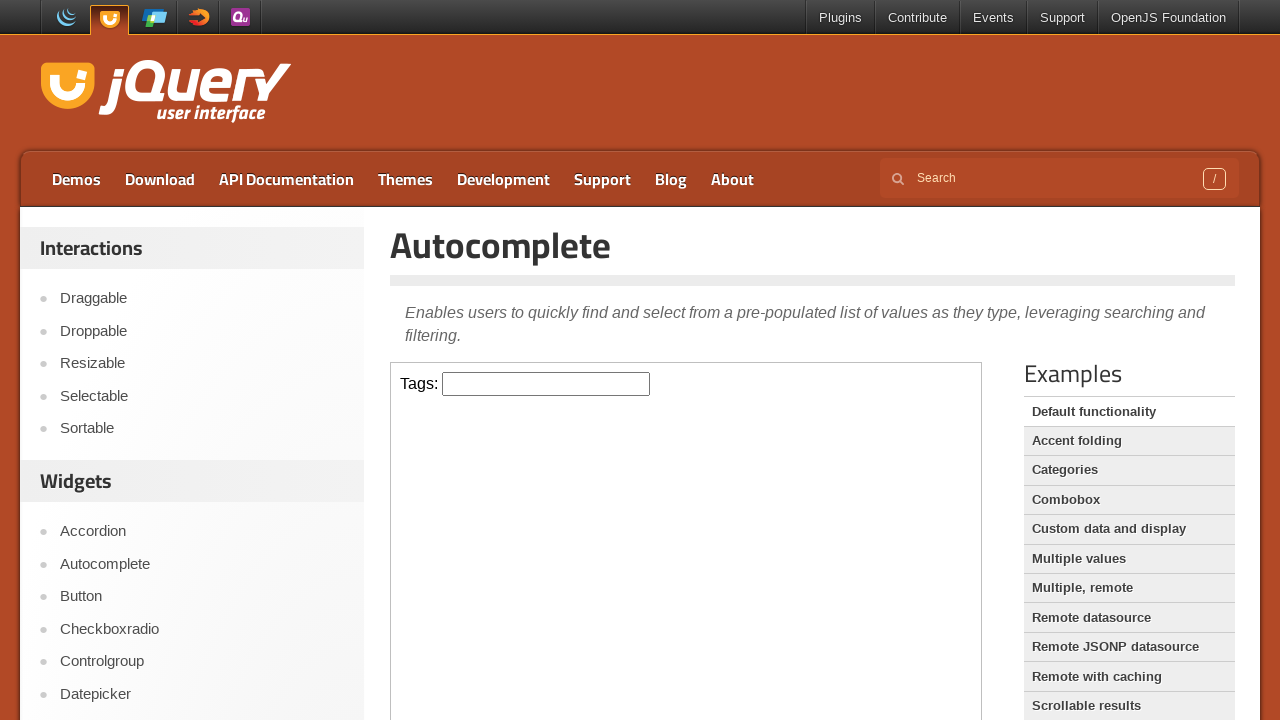

Located the demo iframe
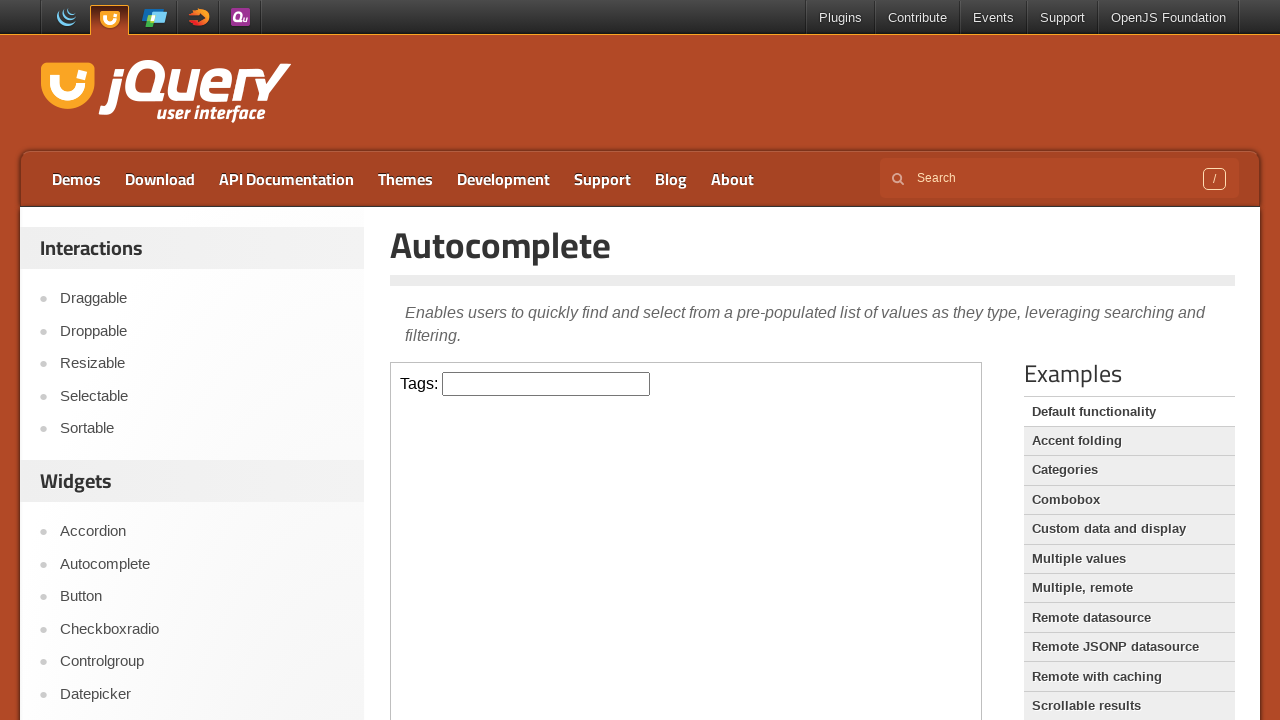

Waited 2 seconds for iframe content to load
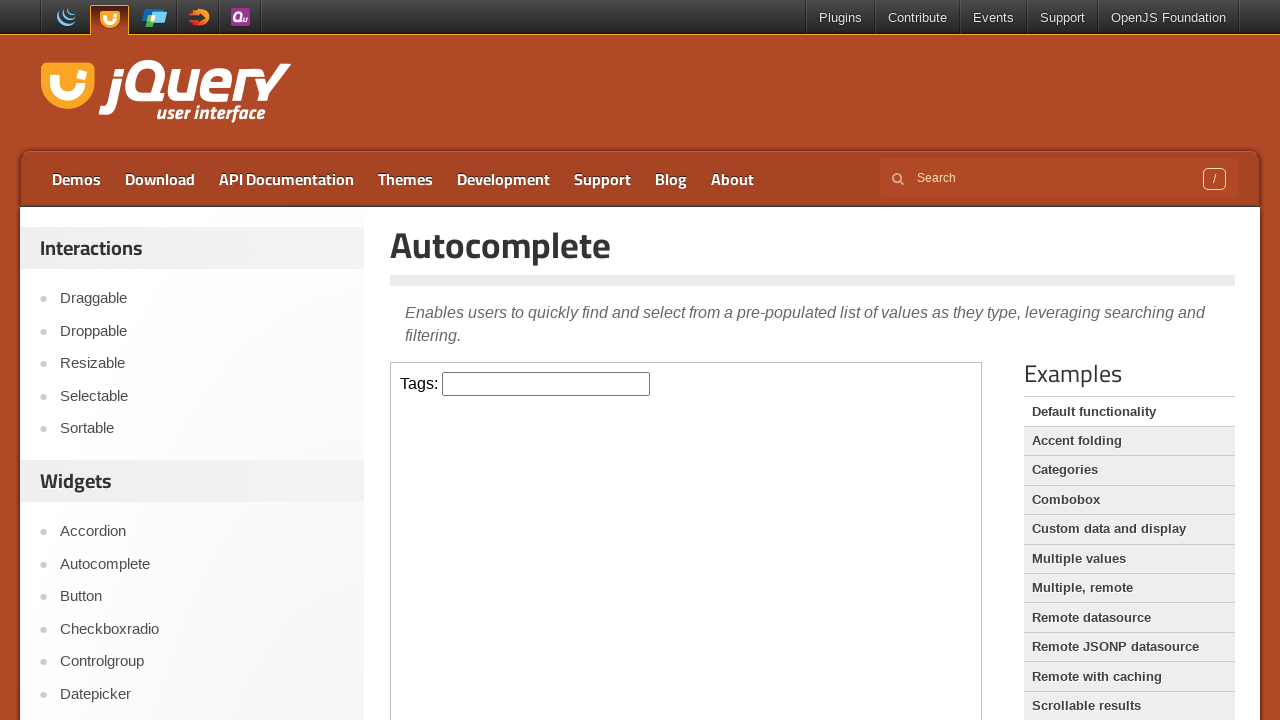

Typed 'C' in the autocomplete input field on .demo-frame >> internal:control=enter-frame >> #tags
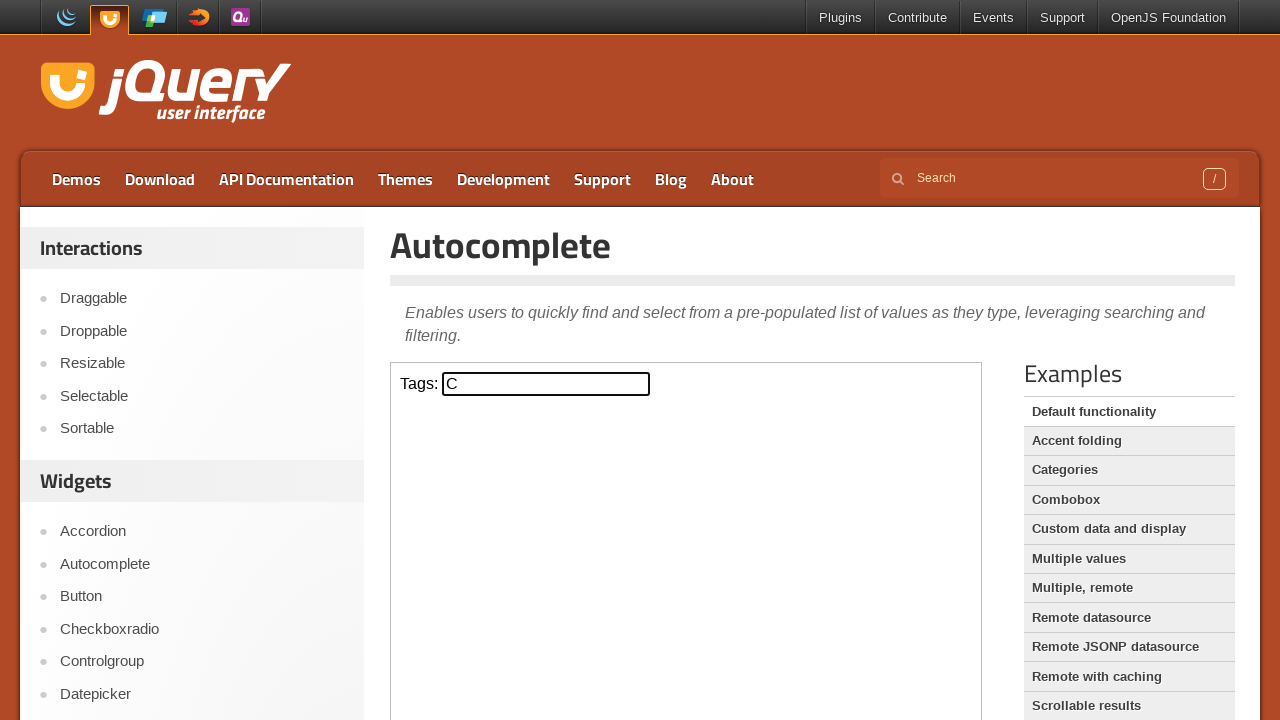

Autocomplete dropdown options appeared
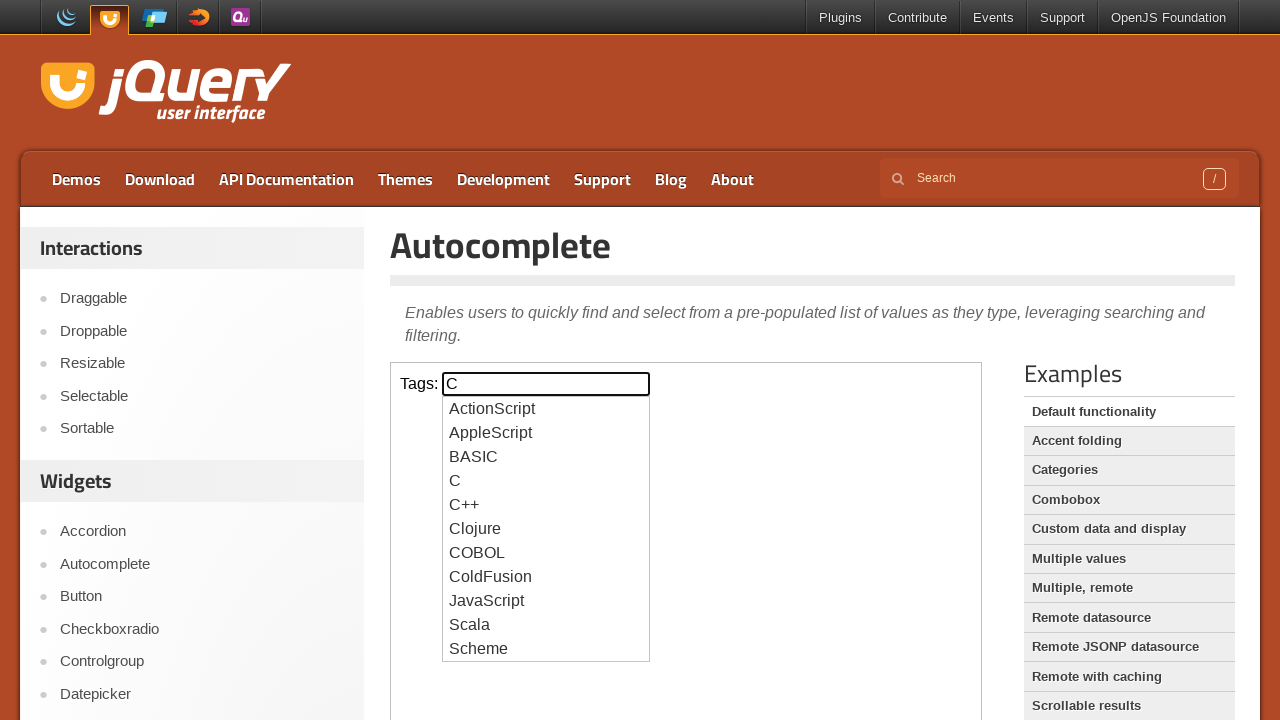

Clicked on 'Clojure' option from autocomplete dropdown at (546, 529) on .demo-frame >> internal:control=enter-frame >> #ui-id-1 li >> nth=5
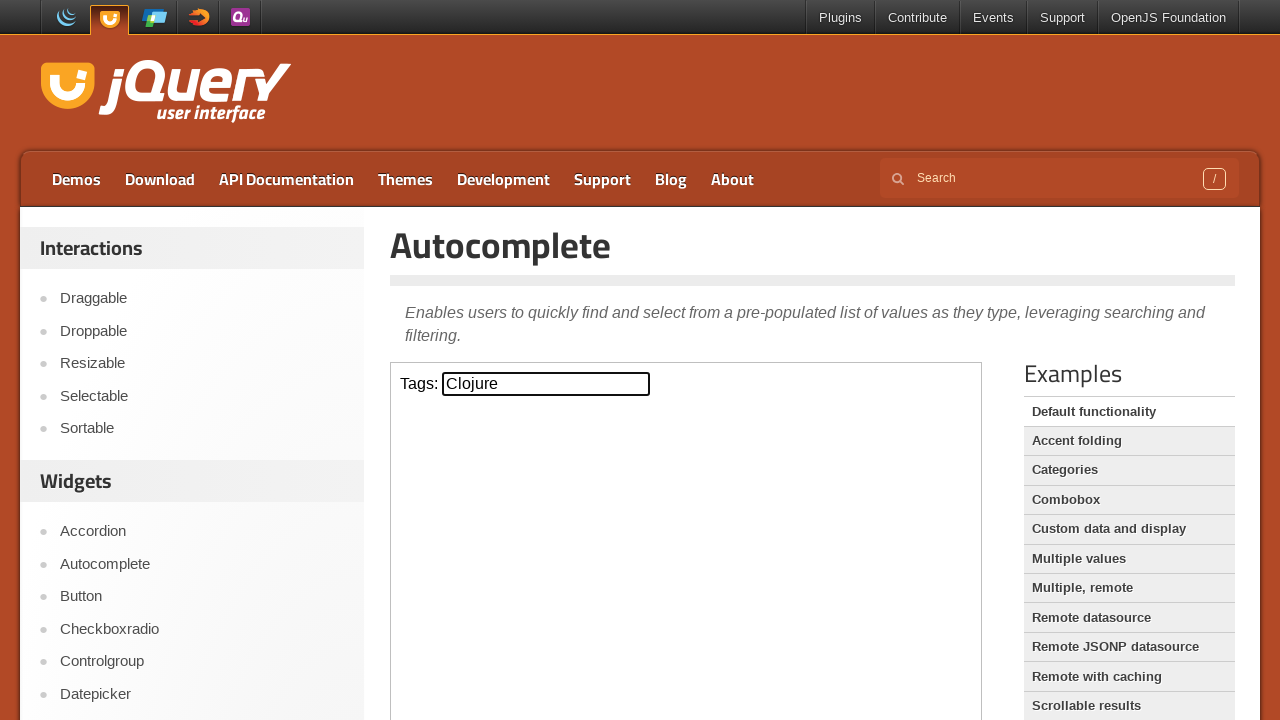

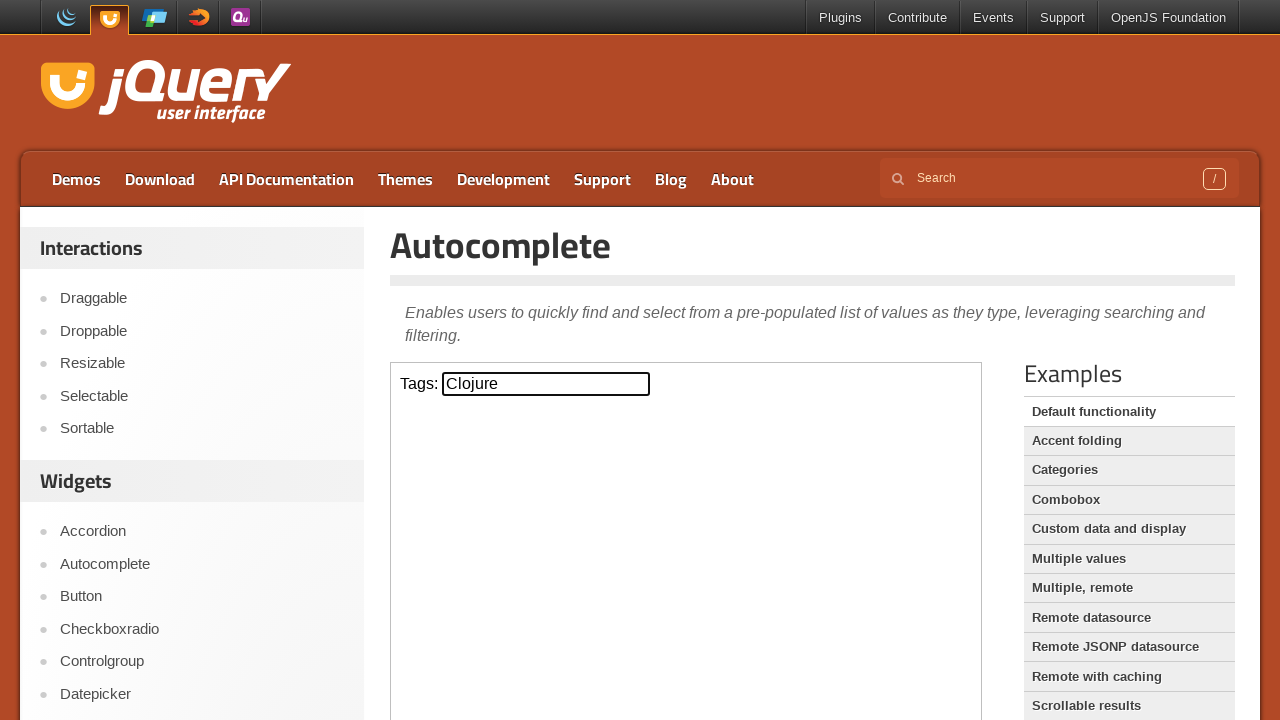